Tests flight search form by selecting a destination city and submitting the form

Starting URL: http://blazedemo.com

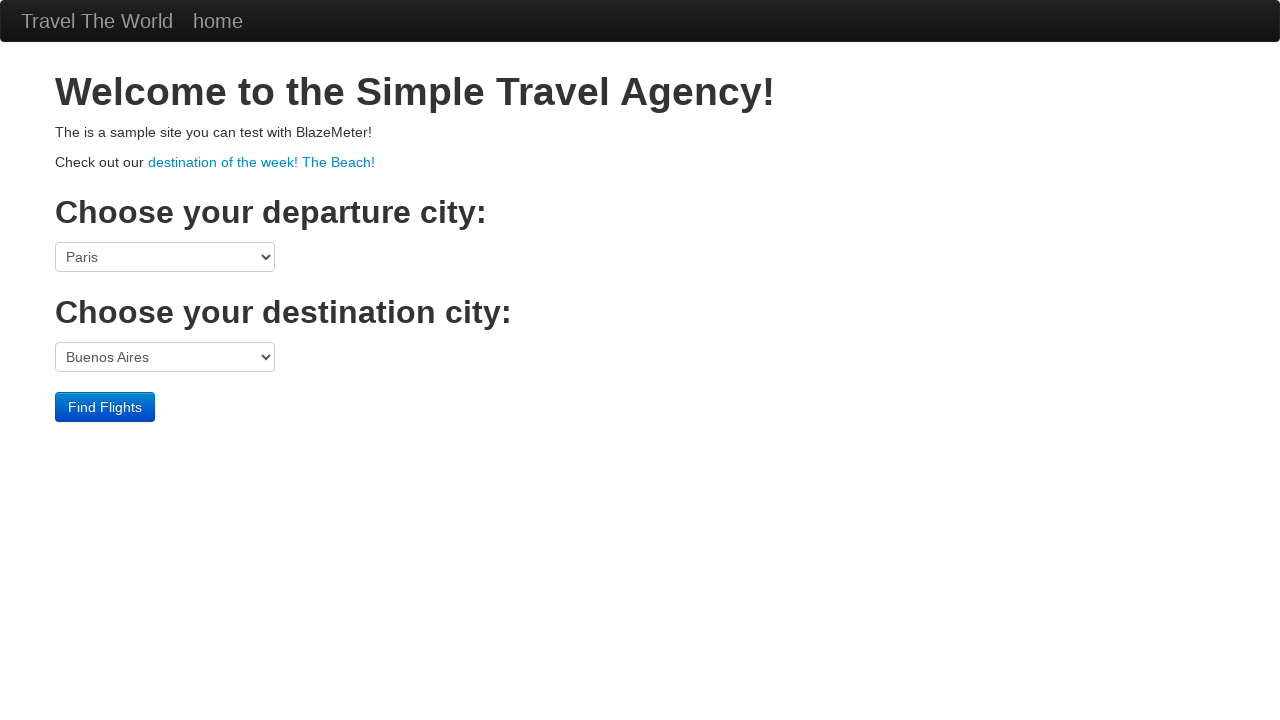

Clicked on the destination city dropdown at (165, 357) on select[name='toPort']
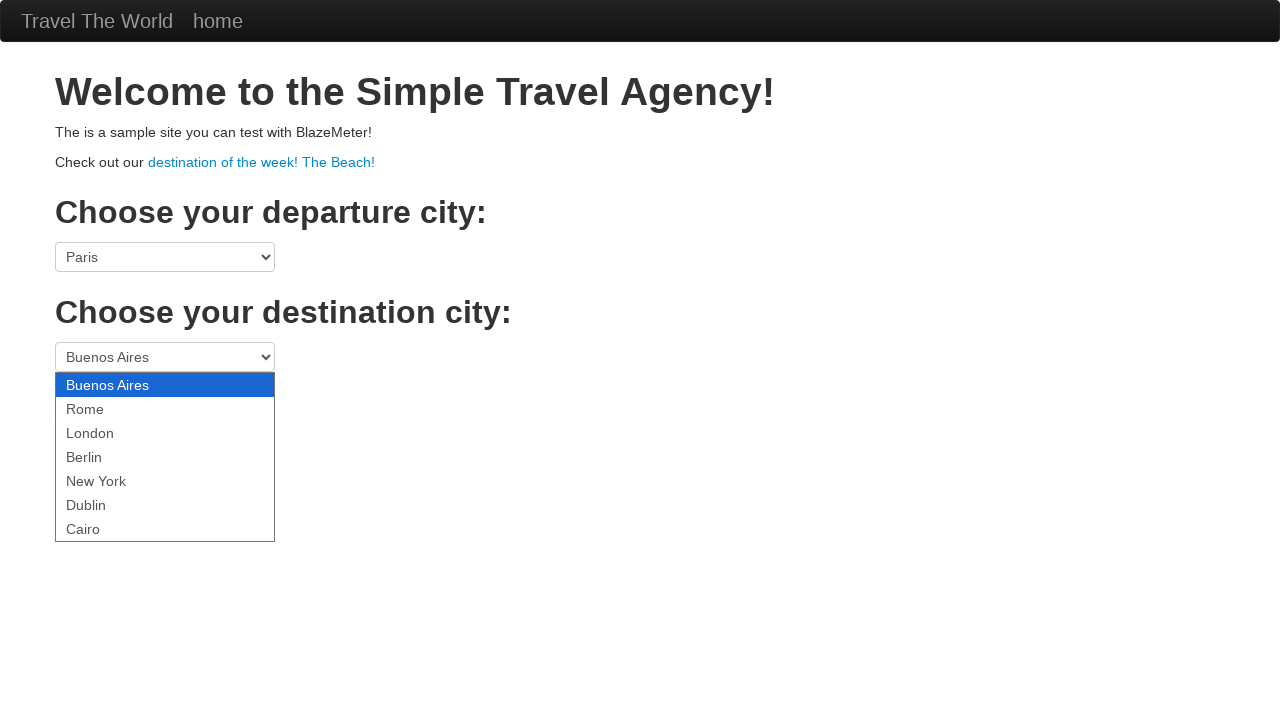

Selected Berlin as the destination city on select[name='toPort']
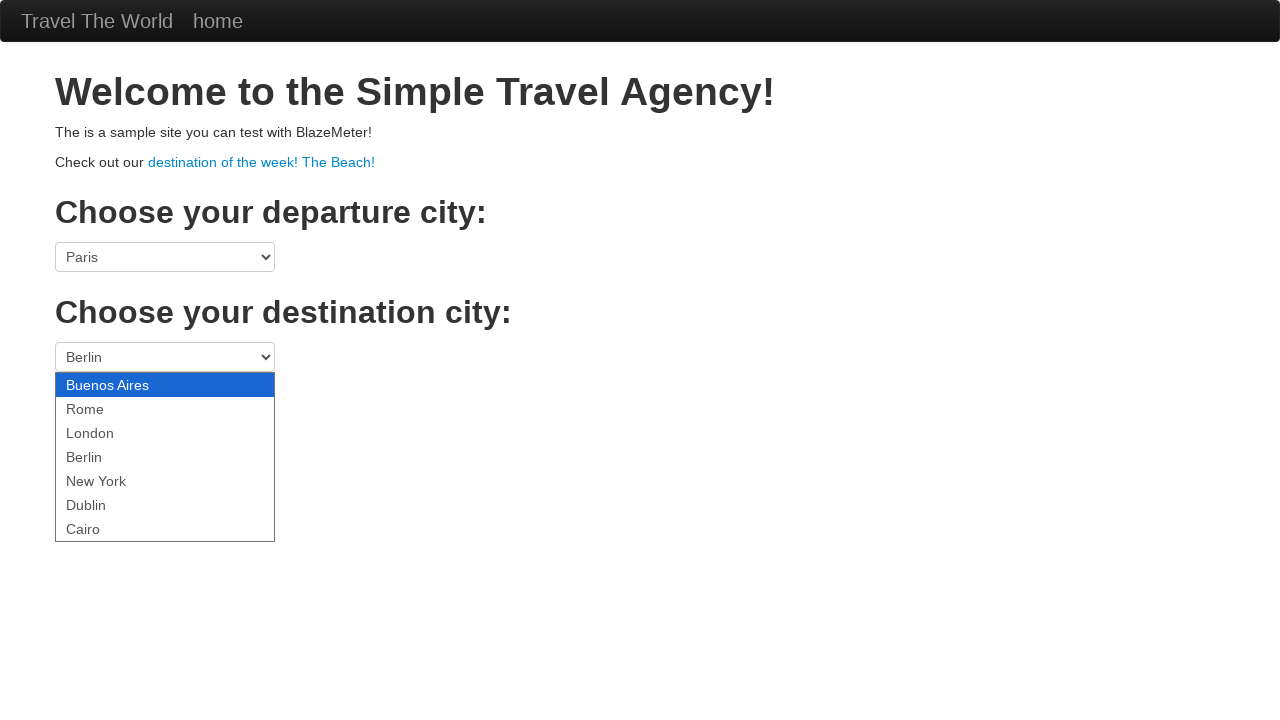

Clicked the submit button to search for flights at (105, 407) on input.btn.btn-primary
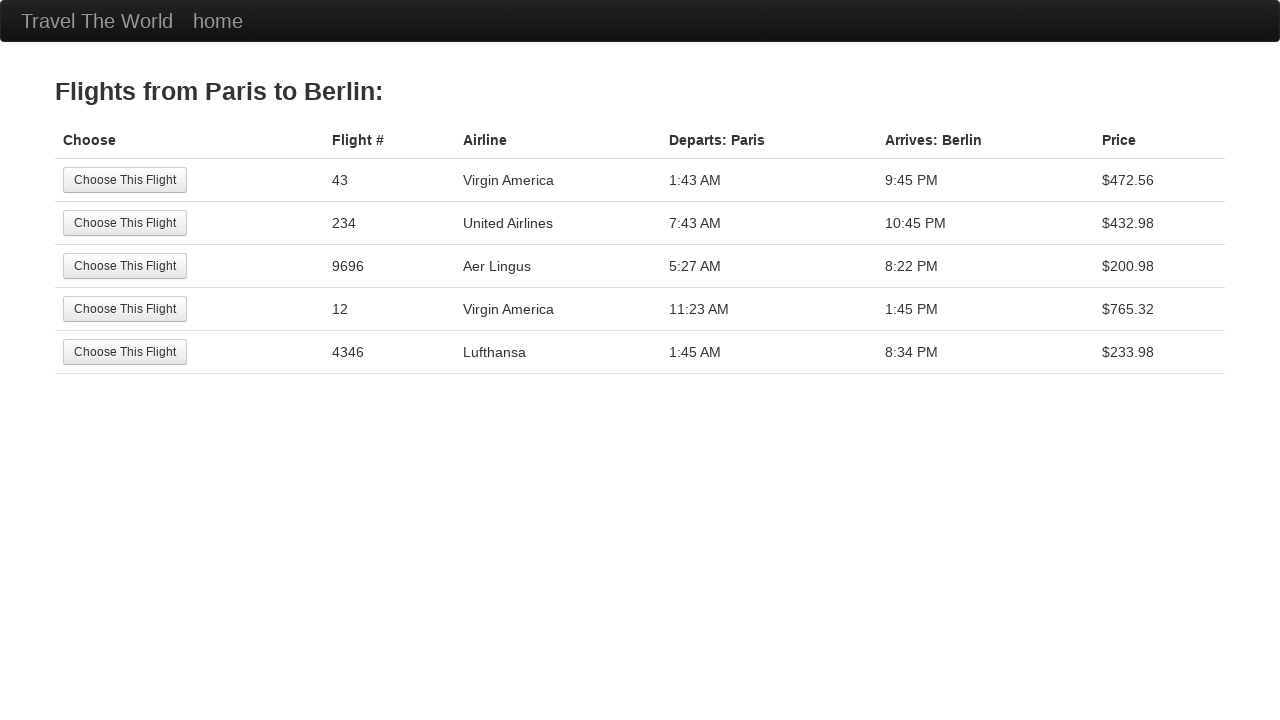

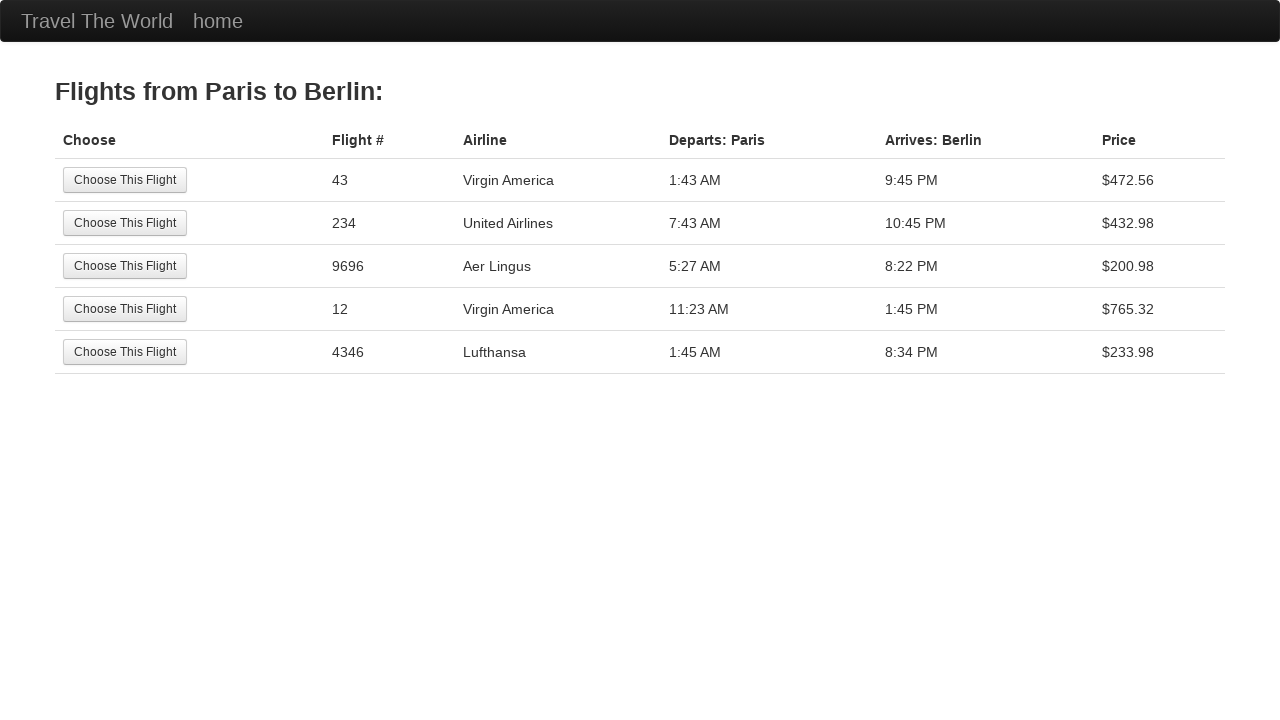